Tests cascading dropdown selection by selecting a company and then a car model, waiting for results to load

Starting URL: https://suvroc.github.io/selenium-mail-course/07/workshop.html

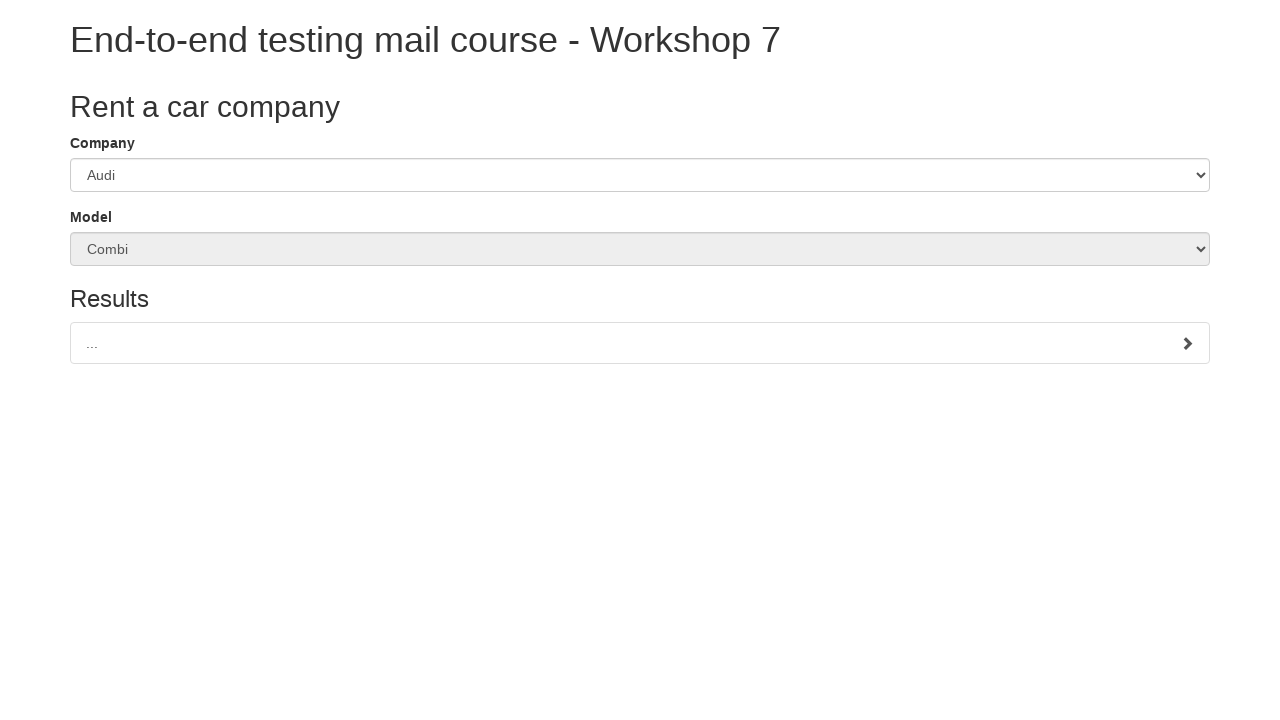

Selected company from first dropdown (index 1) on #companySelect
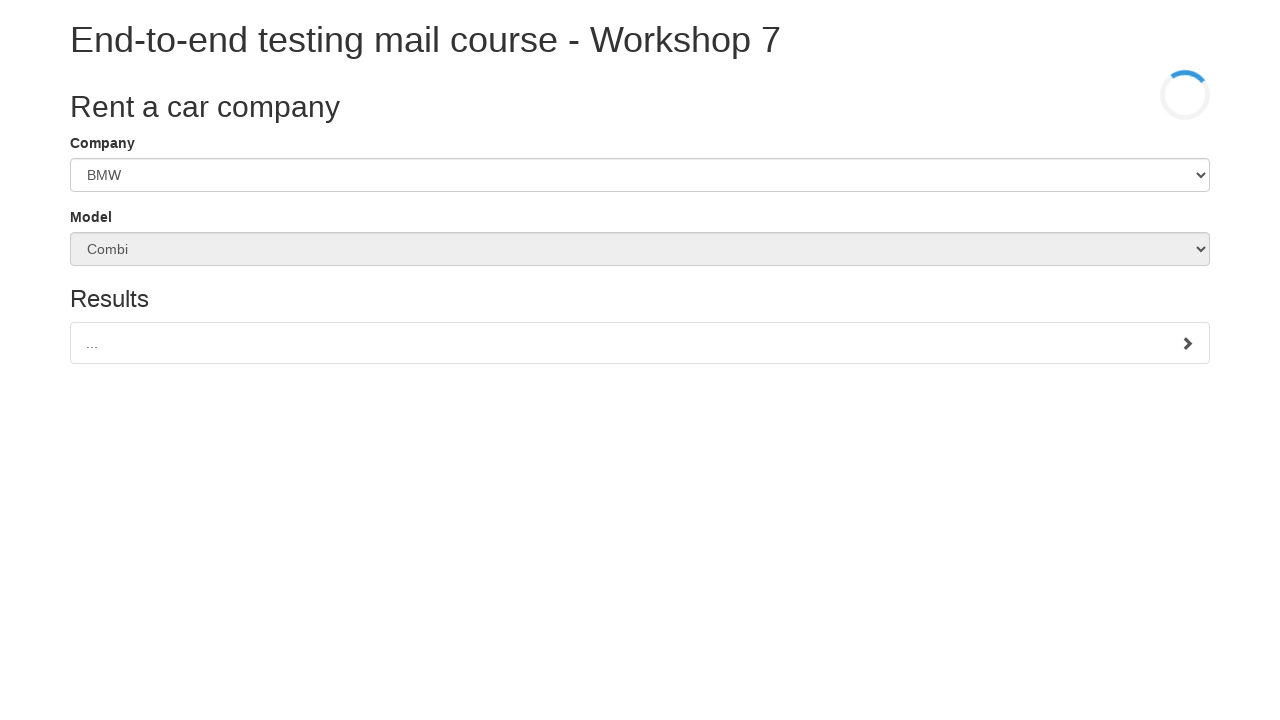

Car dropdown became enabled after company selection
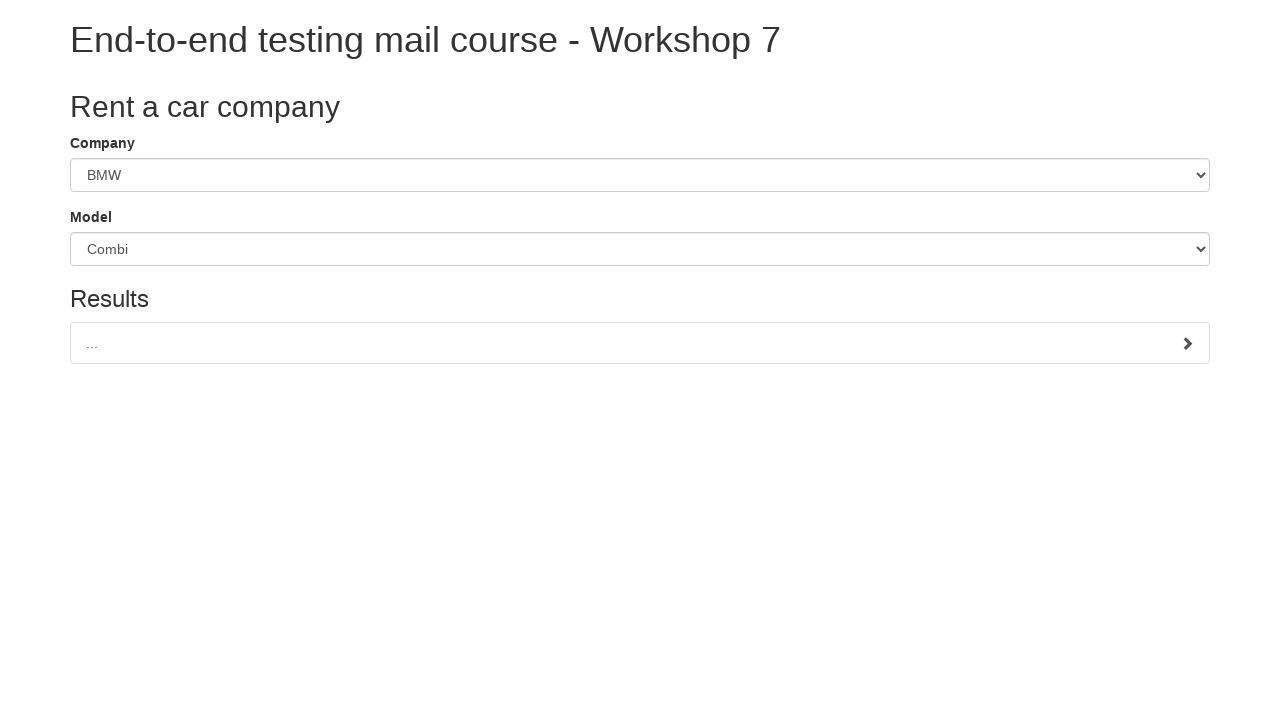

Selected car model from second dropdown (index 3) on #carSelect
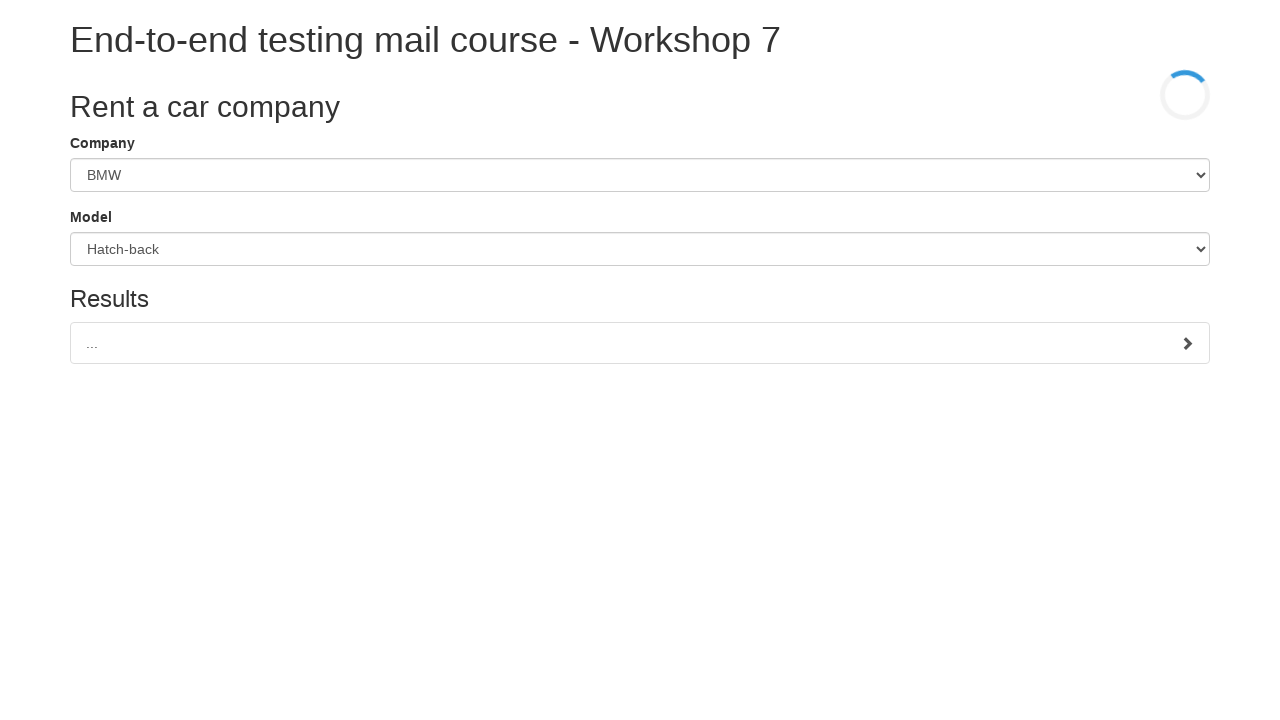

Results started loading (5th result appeared)
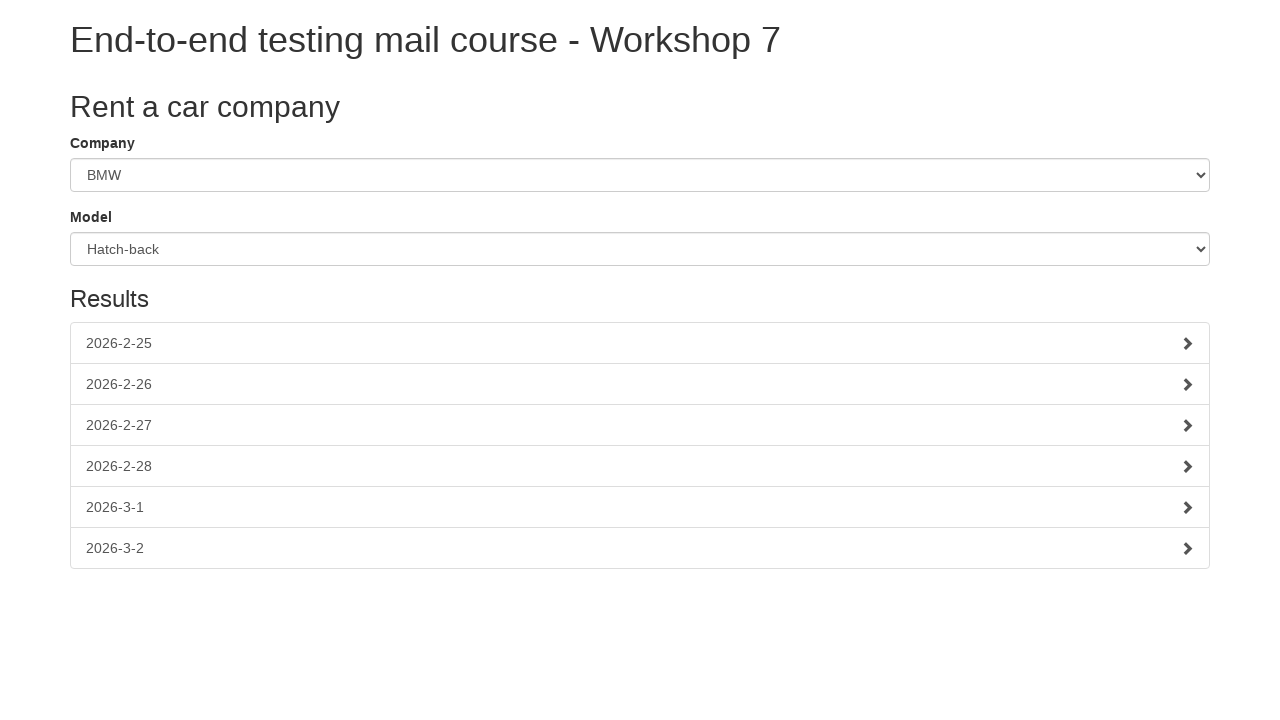

All 6 results are now displayed
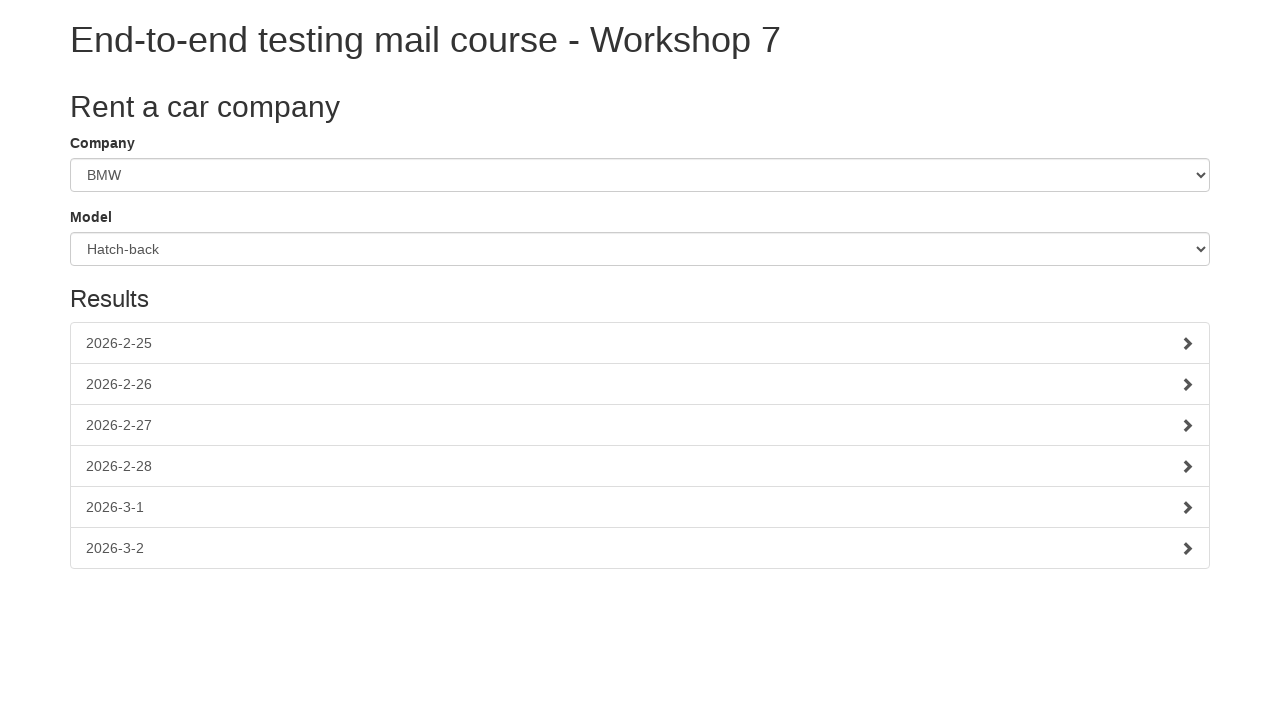

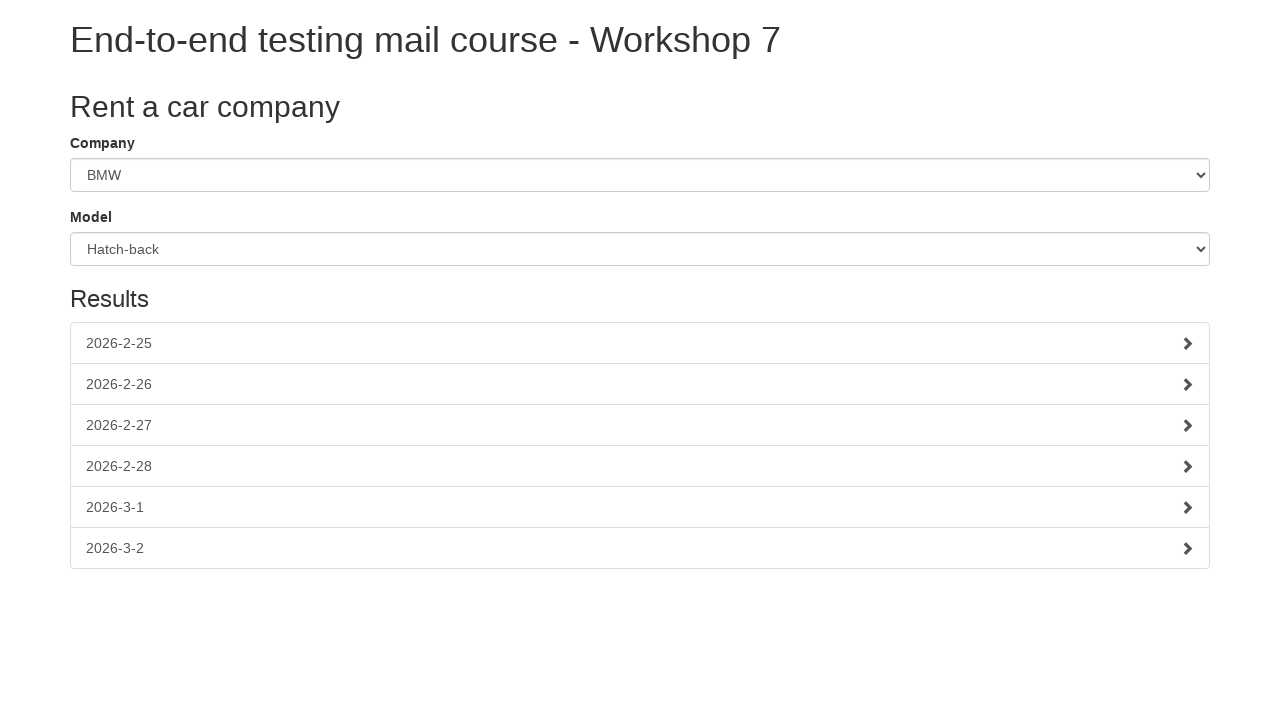